Tests DeepL translator functionality by navigating to the site, accepting cookies if present, selecting source and target languages, entering text to translate, and waiting for the translation result.

Starting URL: https://www.deepl.com/translator

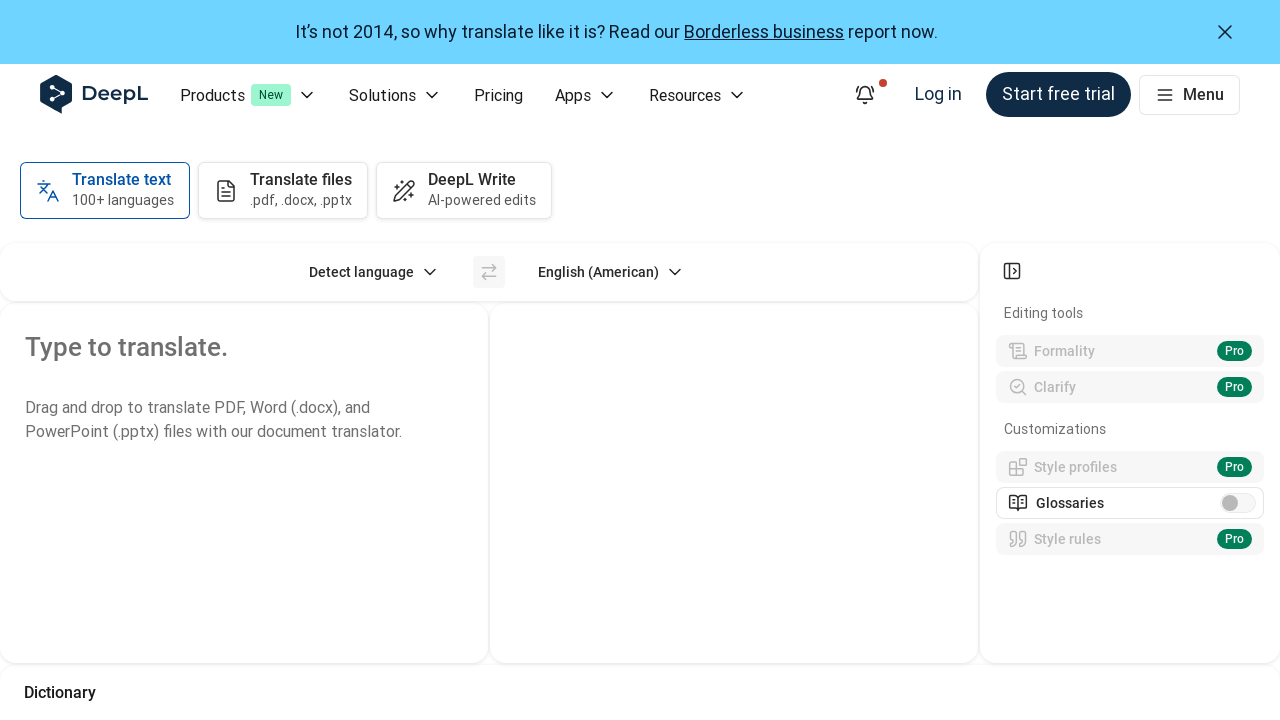

Cookie banner not found or already accepted
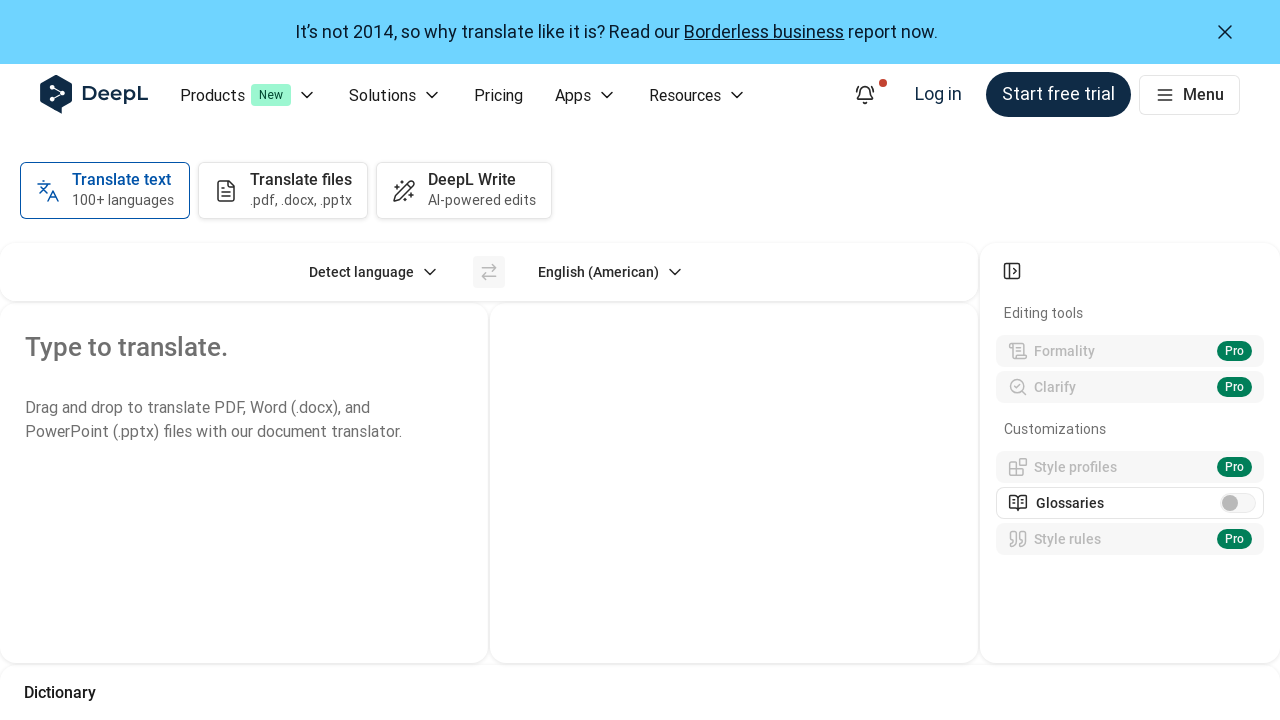

Clicked source language button at (374, 272) on button[data-testid="translator-source-lang-btn"]
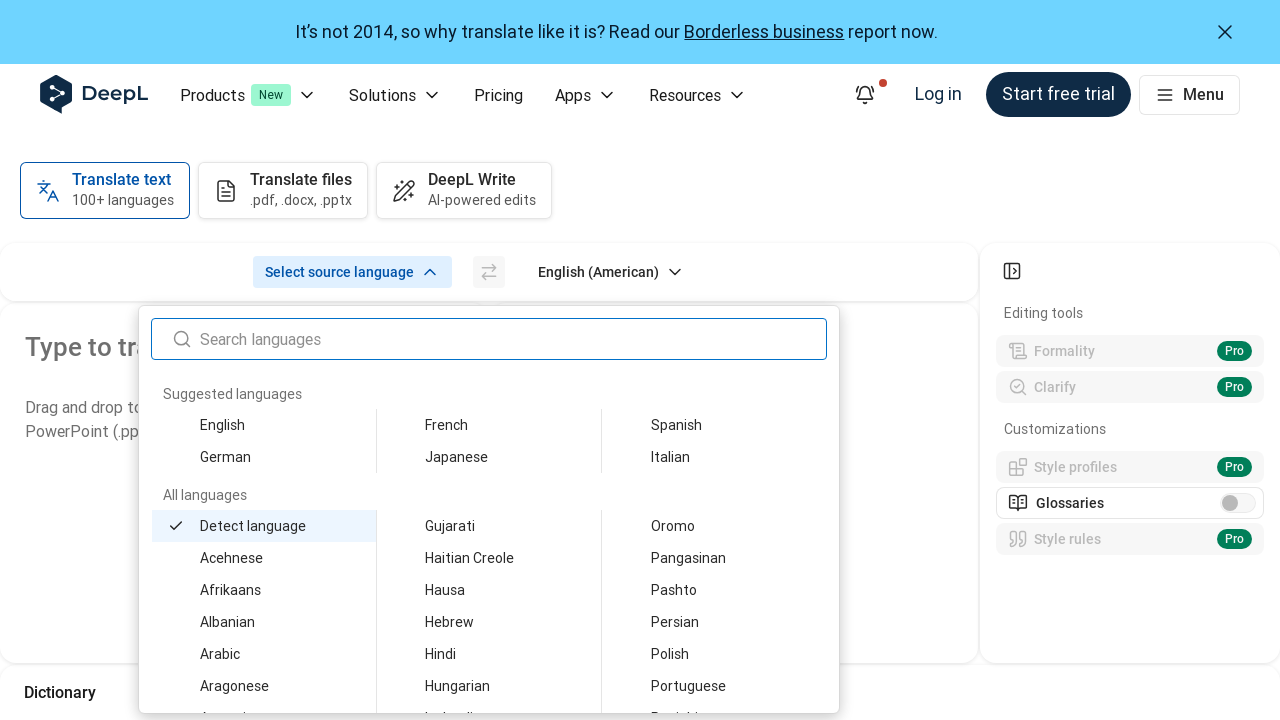

Filled language search with 'French' on input[placeholder="Search languages"]
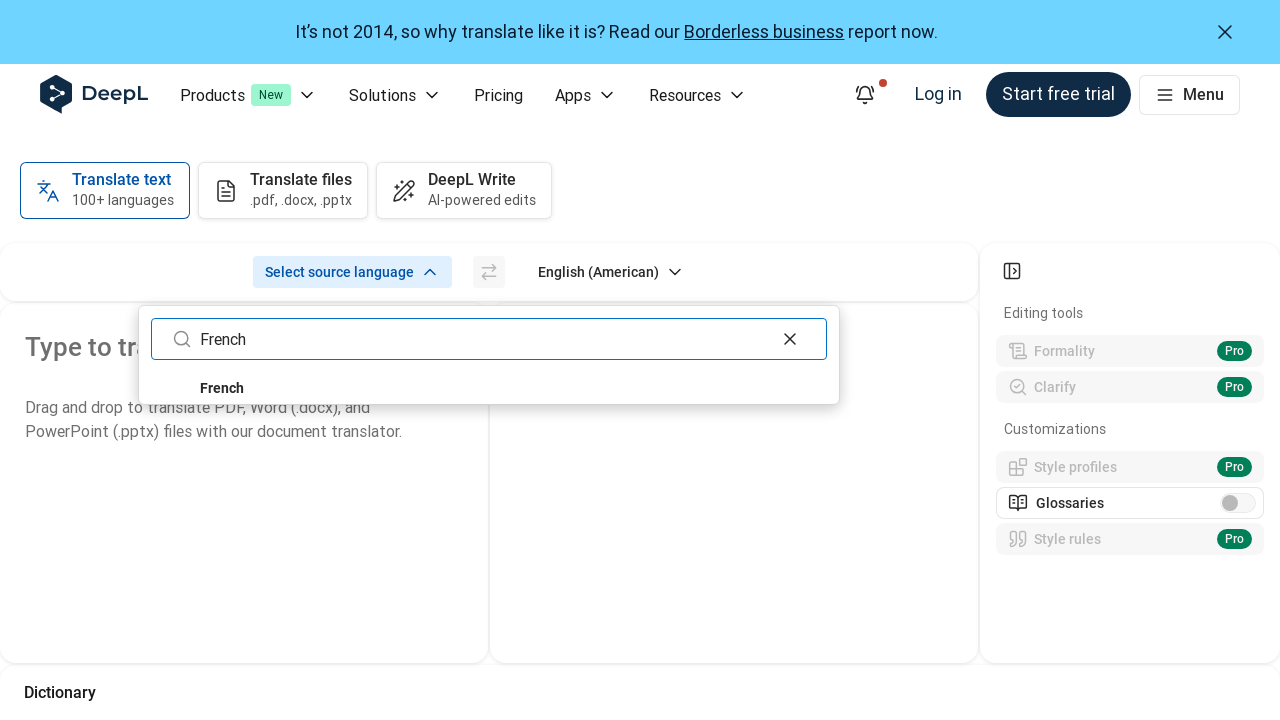

Waited 500ms for language dropdown
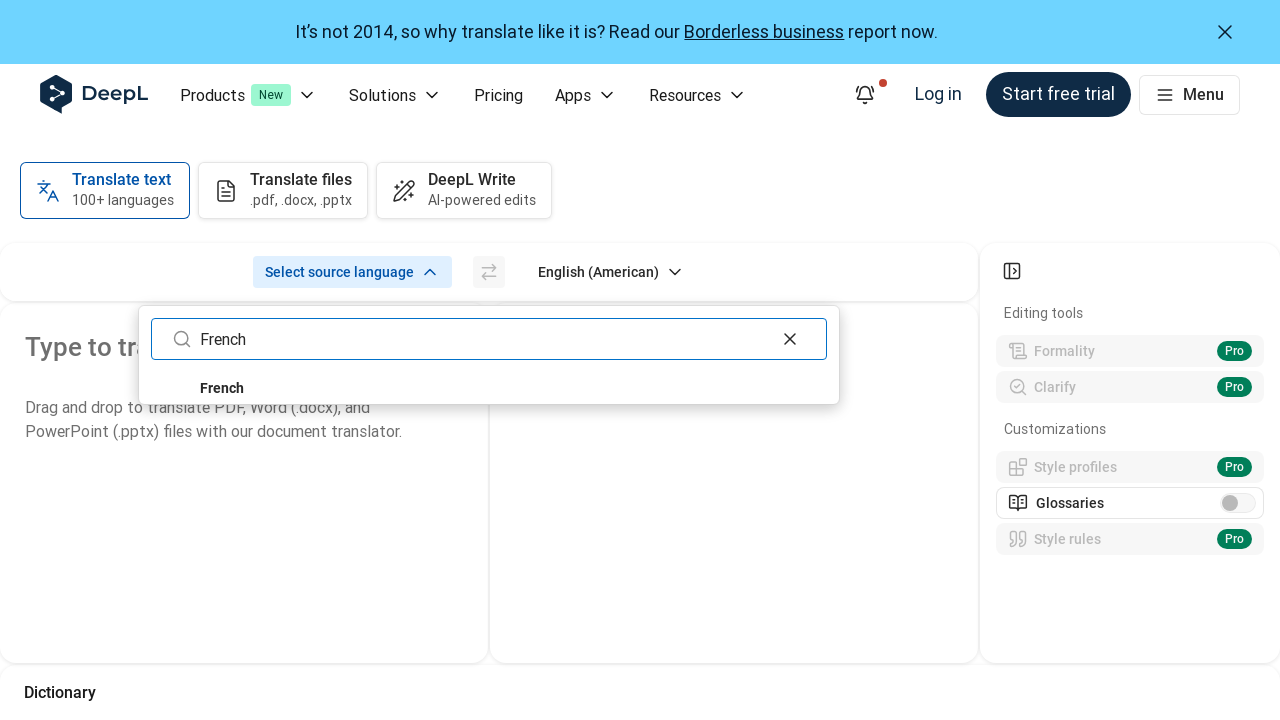

Pressed Enter to select French as source language on input[placeholder="Search languages"]
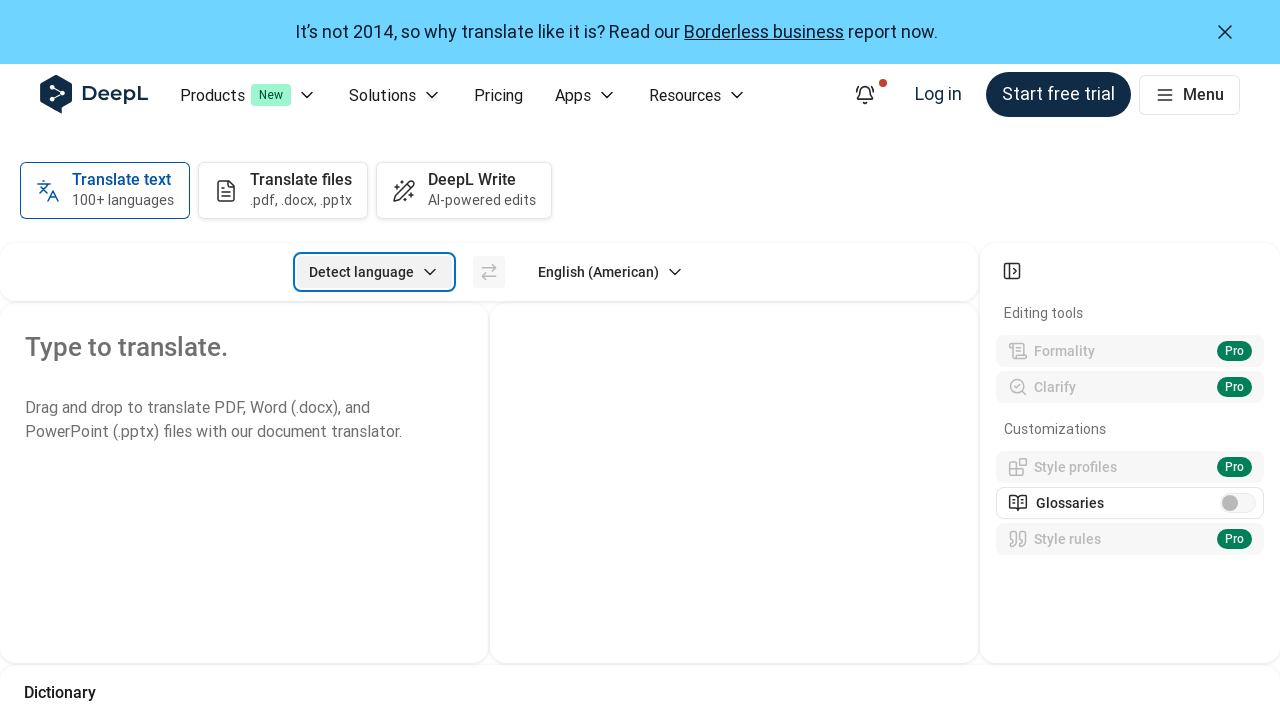

Waited 1000ms for source language selection to complete
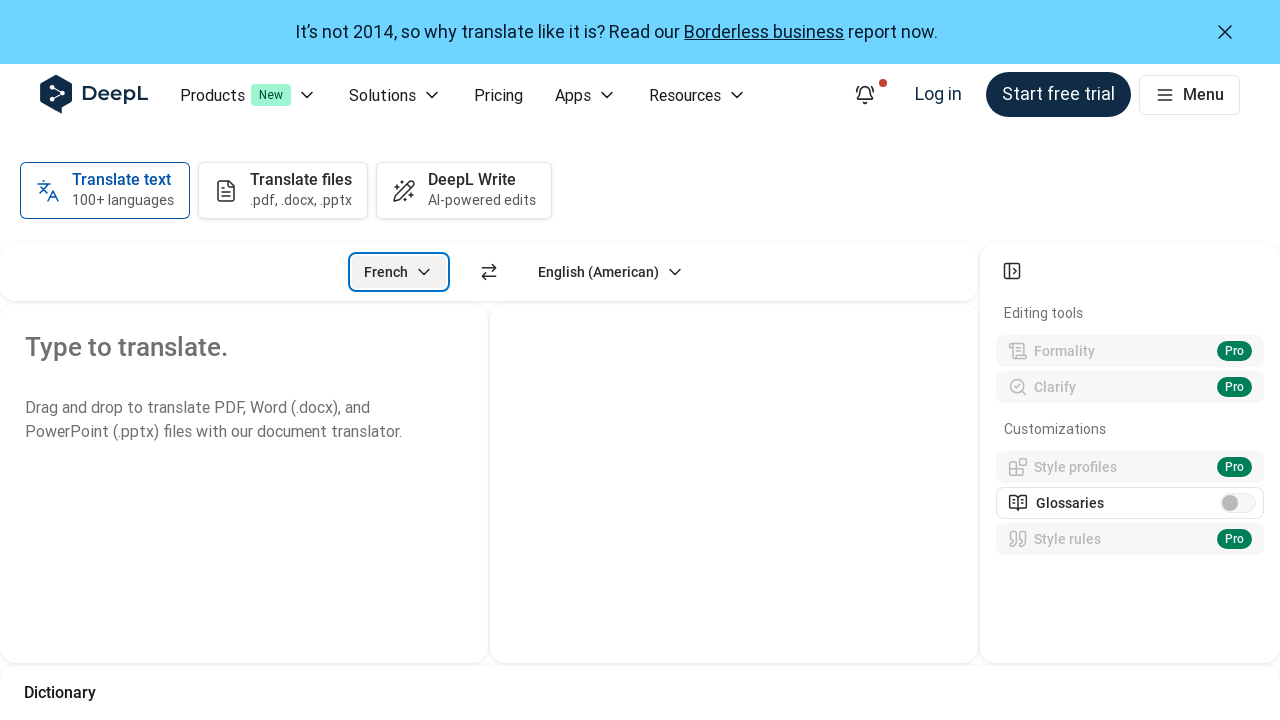

Clicked target language button at (612, 272) on button[data-testid="translator-target-lang-btn"]
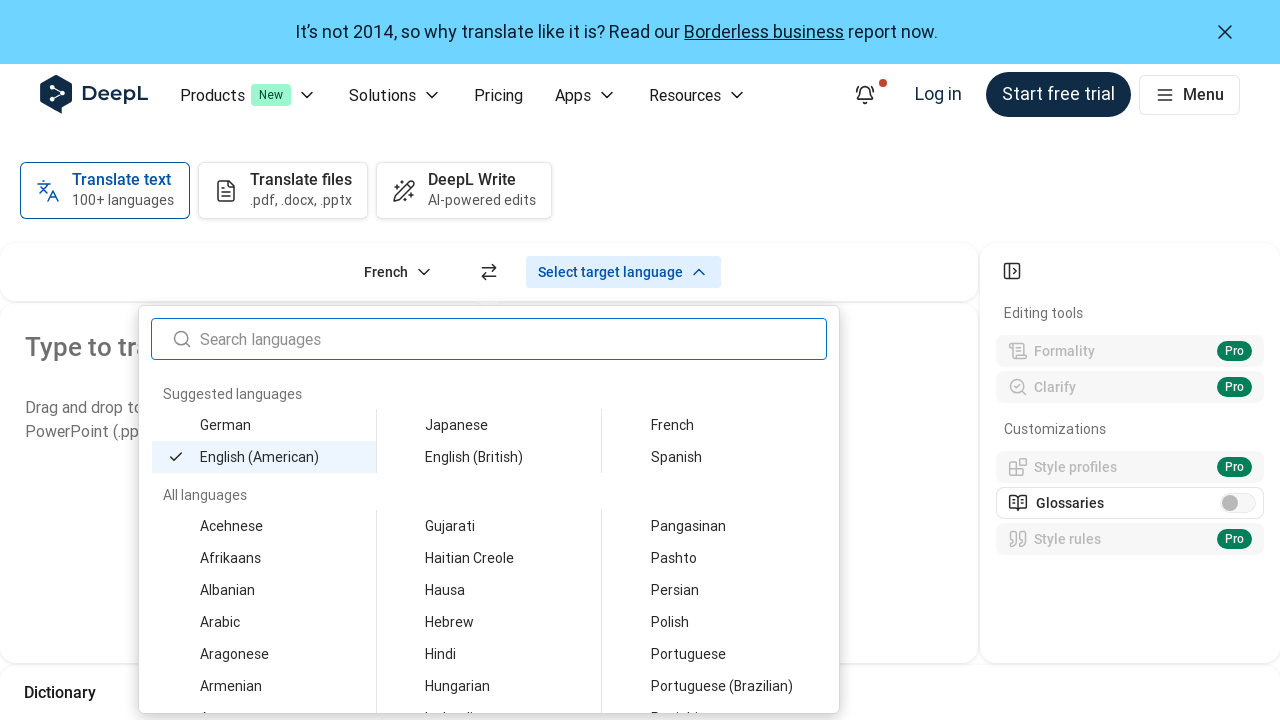

Filled language search with 'English (American)' on input[placeholder="Search languages"]
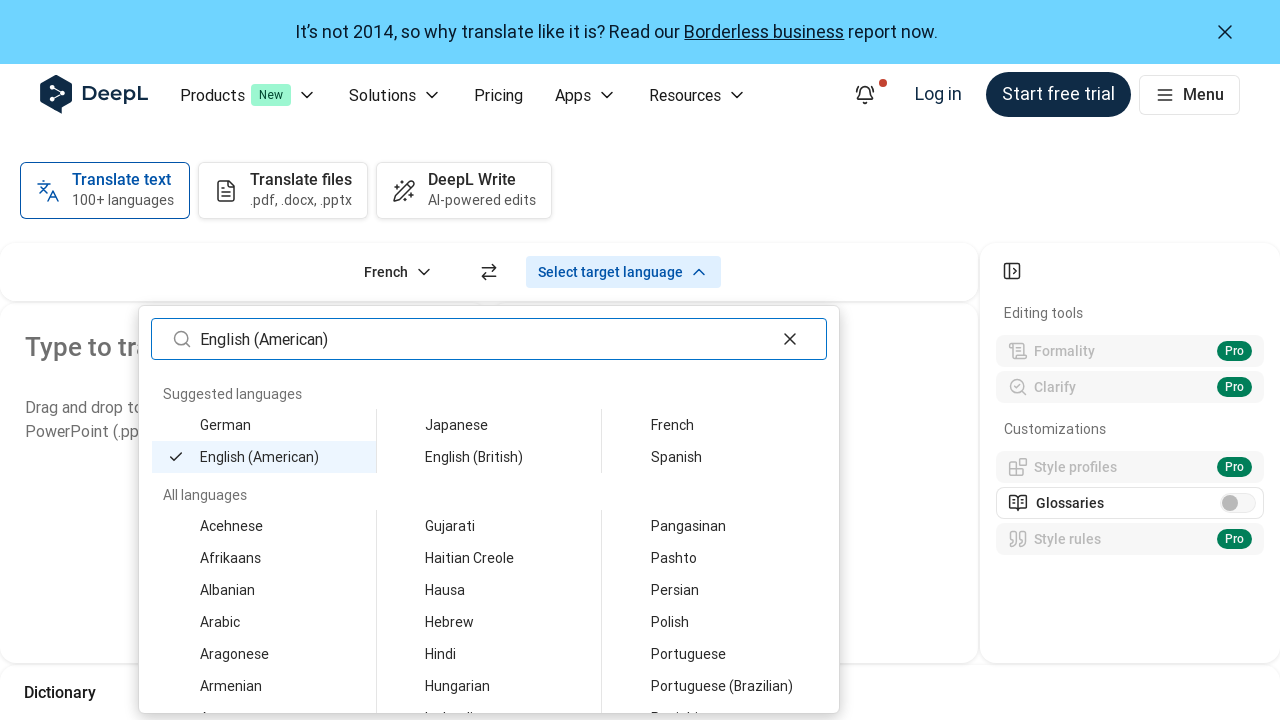

Waited 500ms for language dropdown
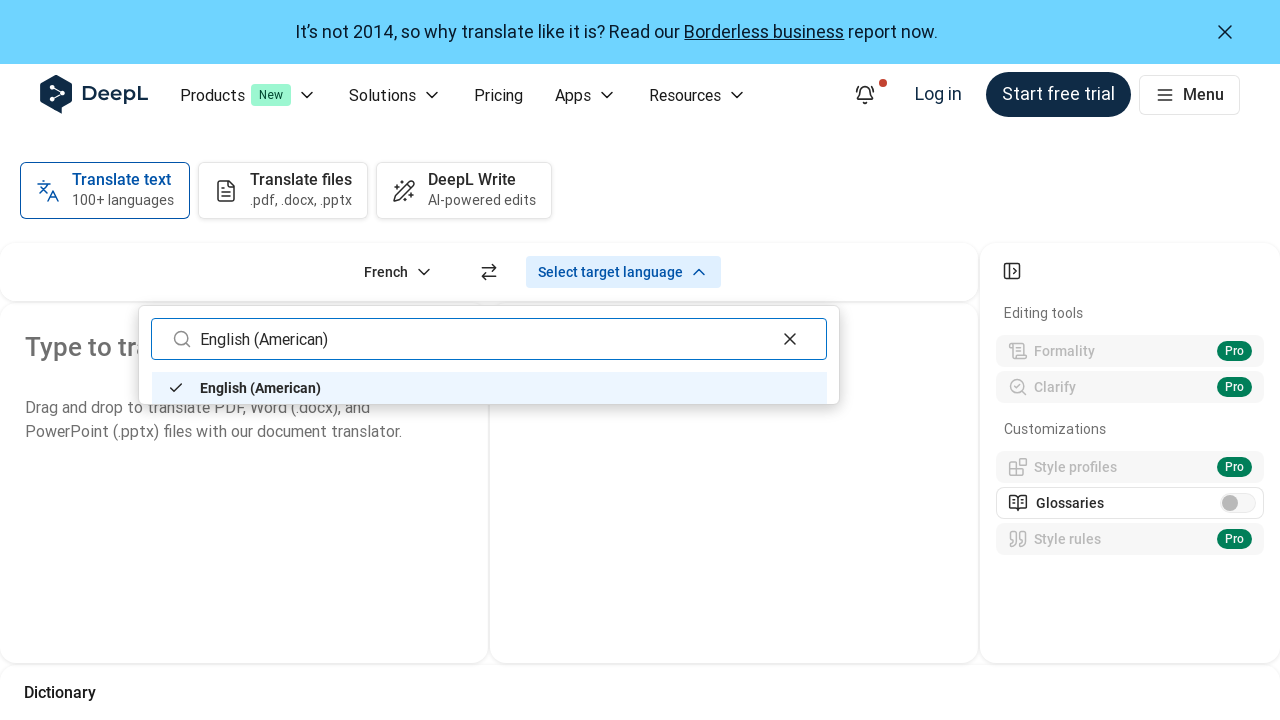

Pressed Enter to select English (American) as target language on input[placeholder="Search languages"]
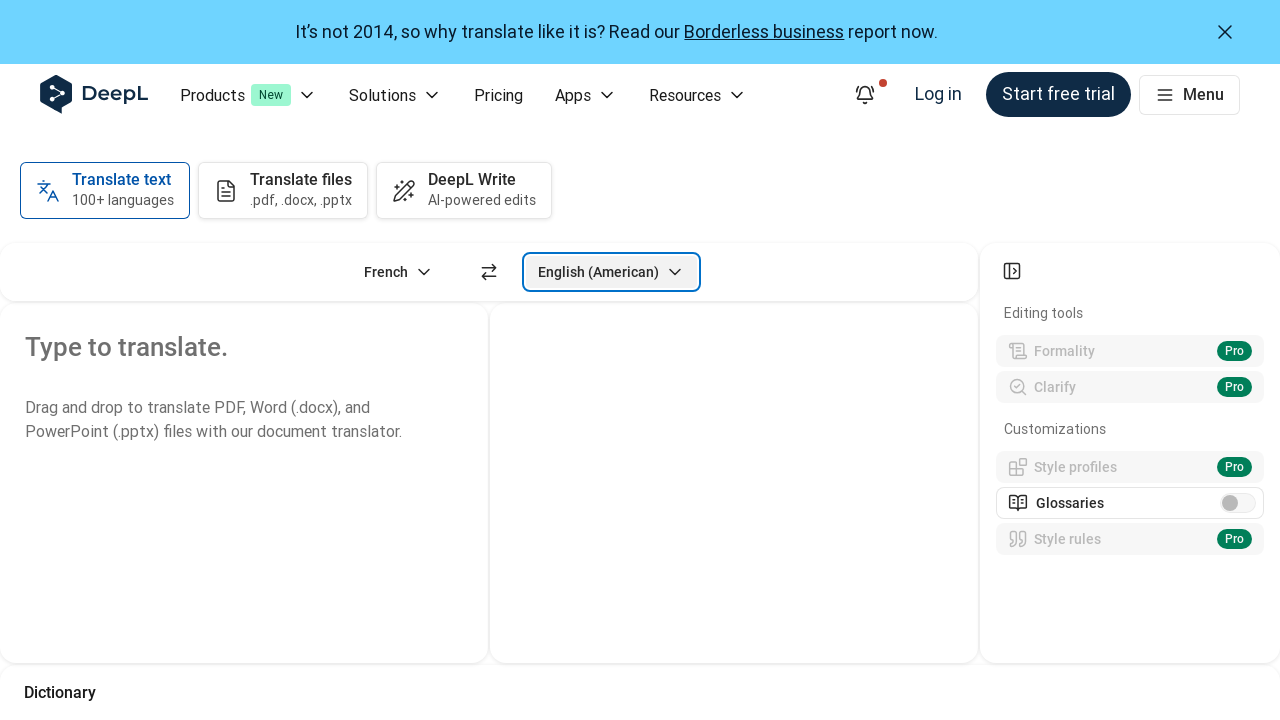

Waited 1000ms for target language selection to complete
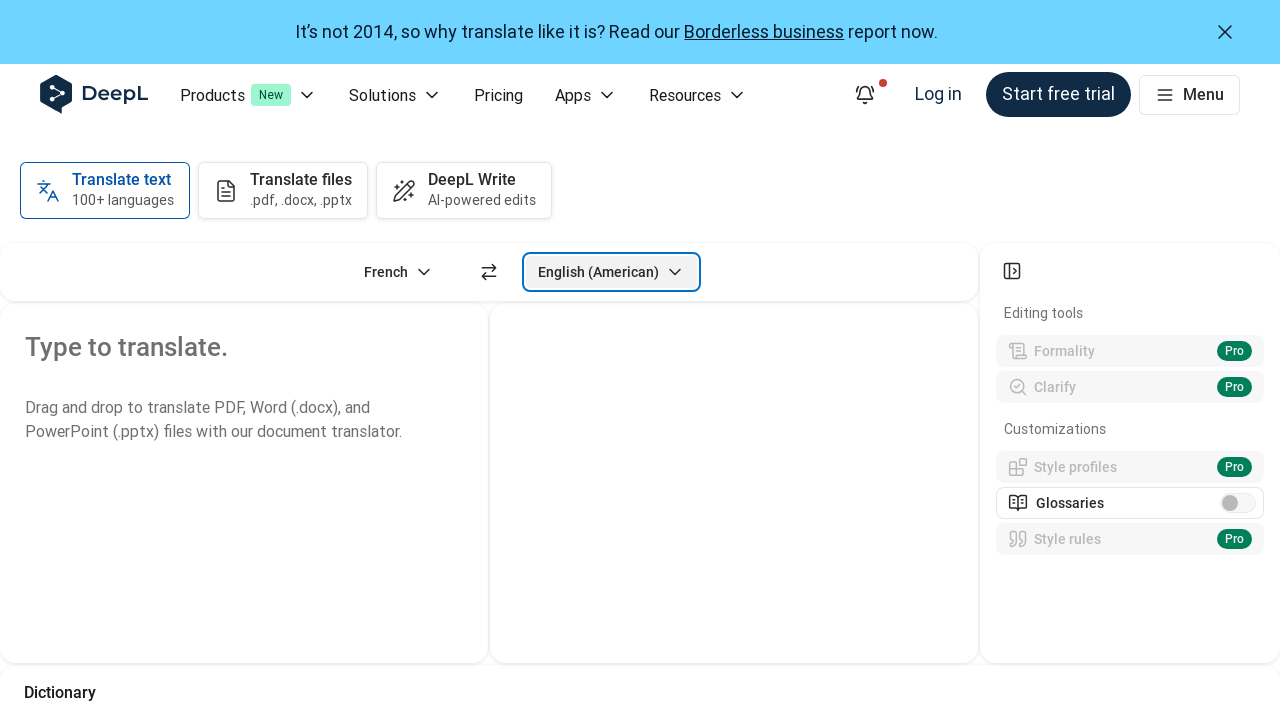

Typed French text to translate: 'Bonjour, comment allez-vous aujourd'hui?' on div[role="textbox"][aria-labelledby="translation-source-heading"]
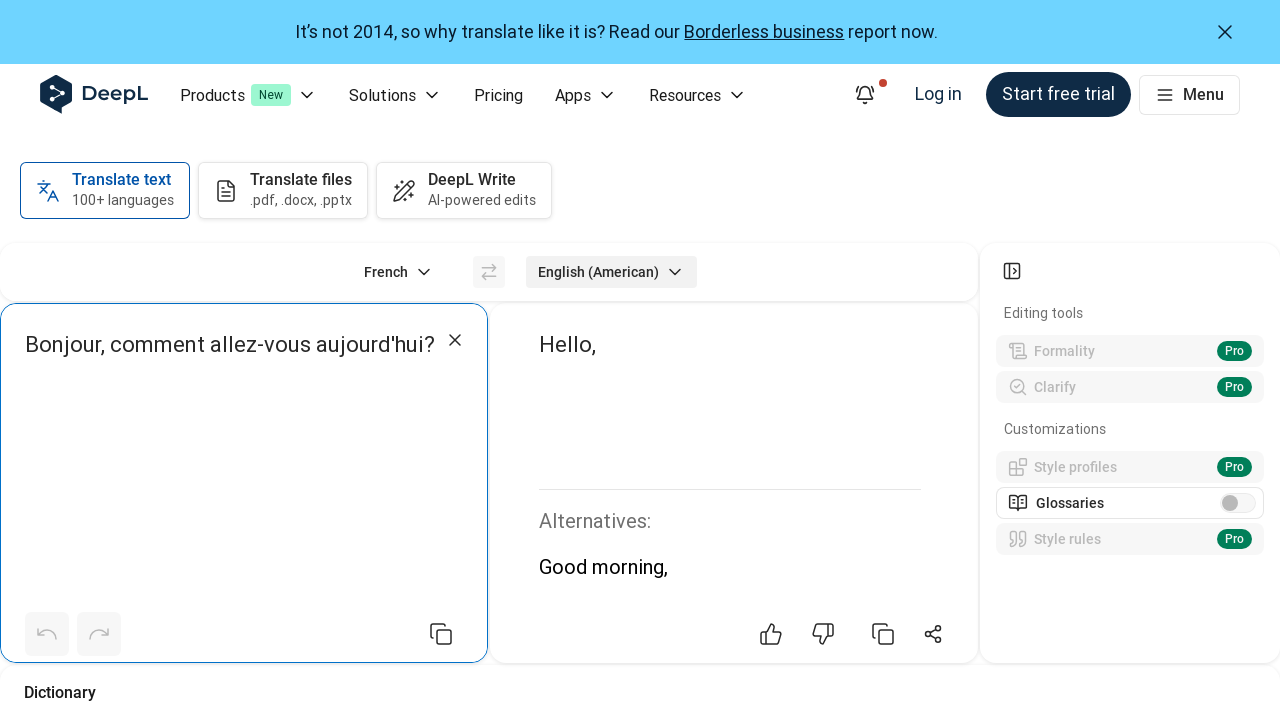

Translation output area loaded
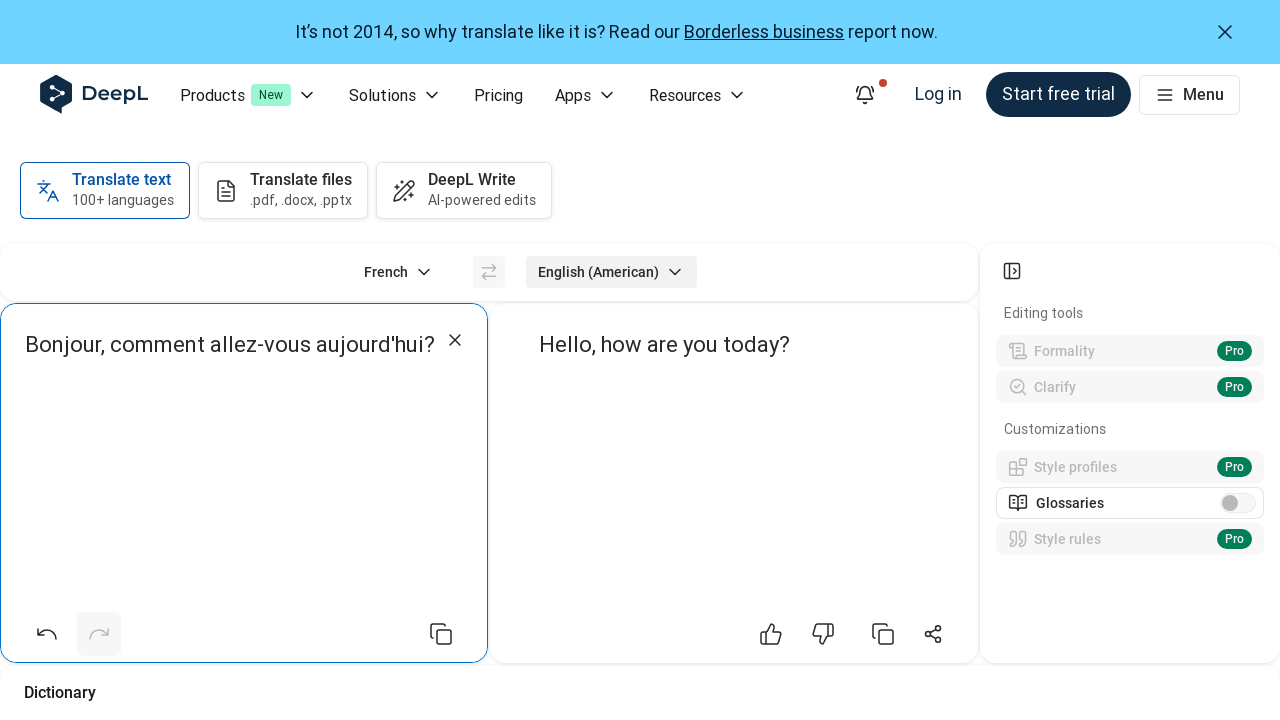

Waited 1000ms for translation to complete
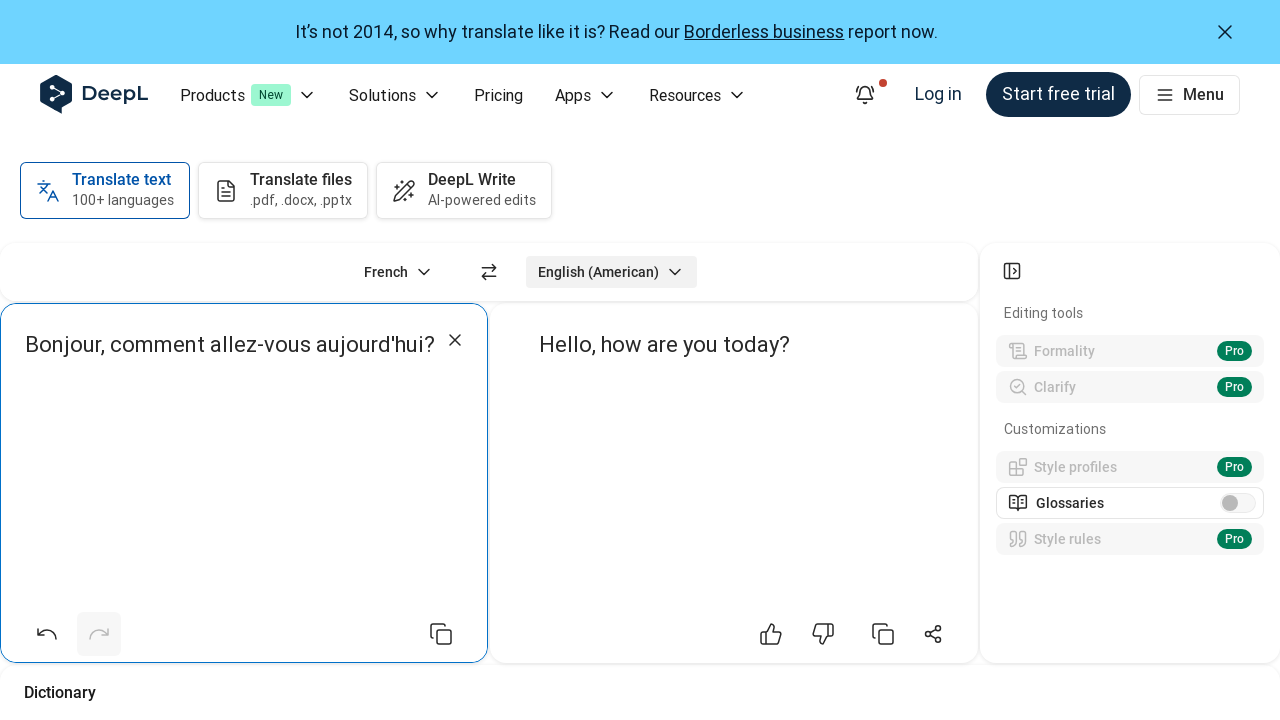

Located translation output area
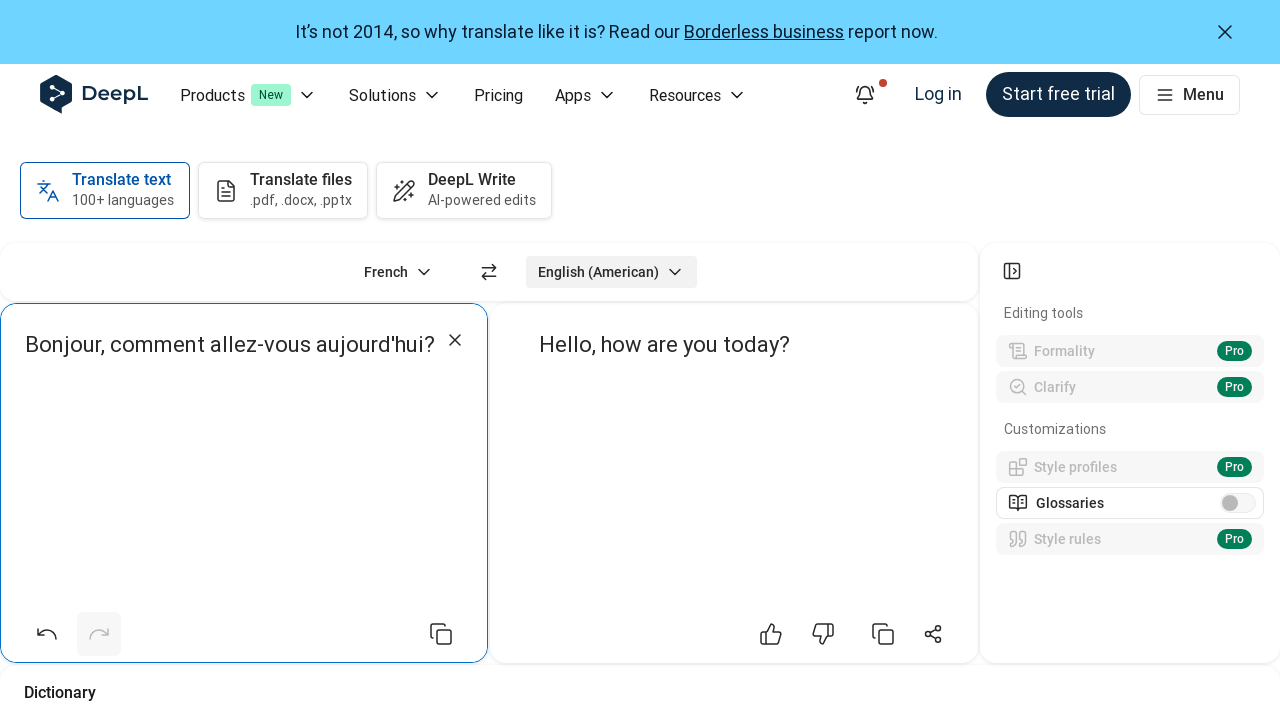

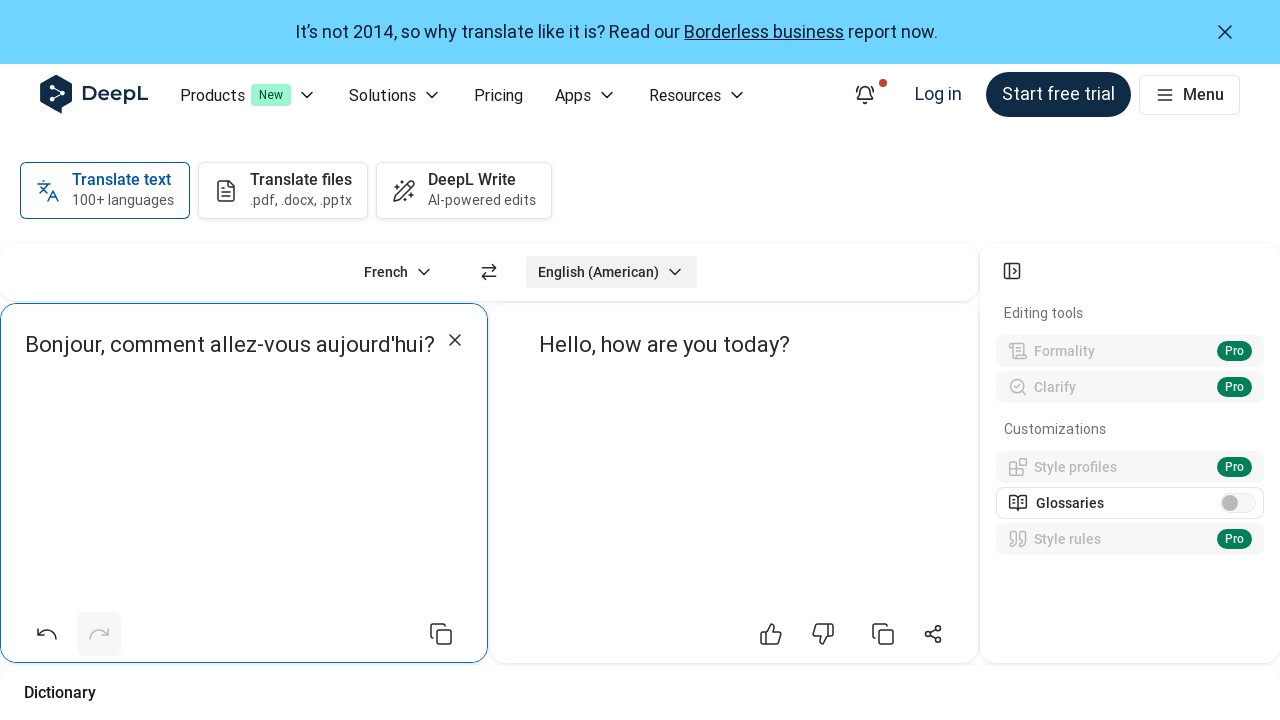